Tests JavaScript alert handling by clicking a button that triggers an alert and accepting it

Starting URL: https://automationfc.github.io/basic-form/index.html

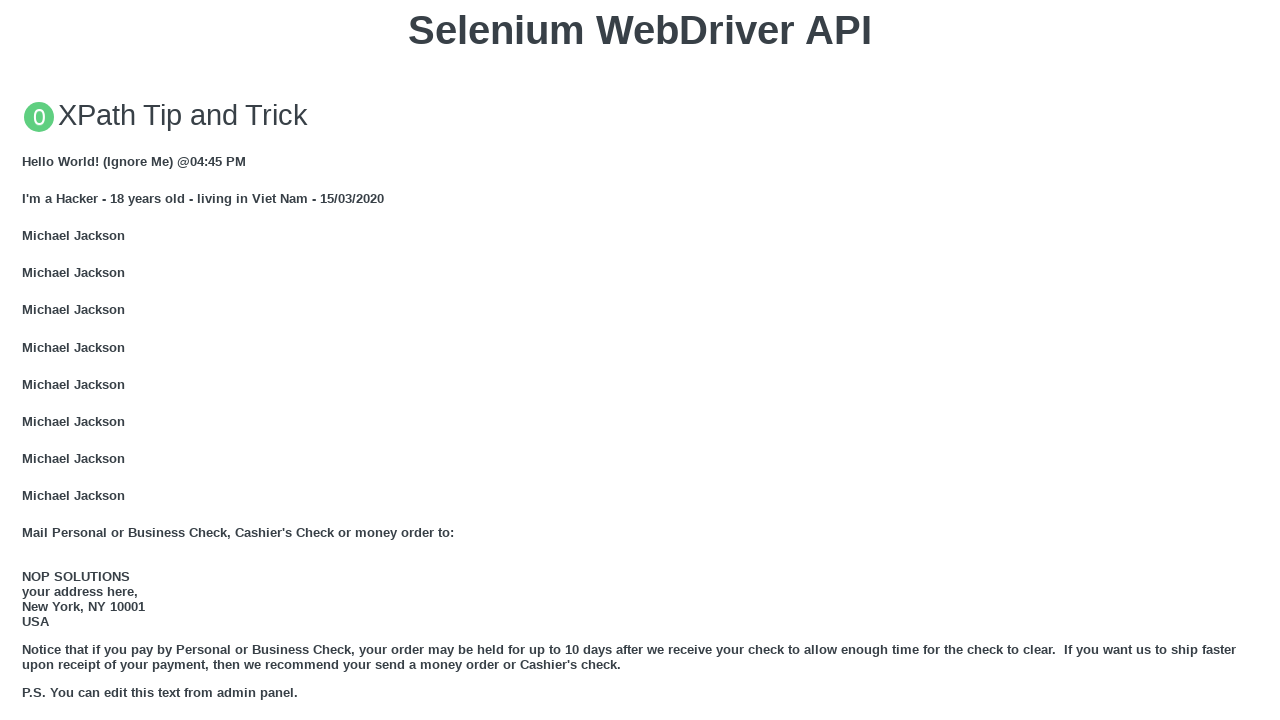

Clicked button to trigger JavaScript alert at (640, 360) on xpath=//button[text()='Click for JS Alert']
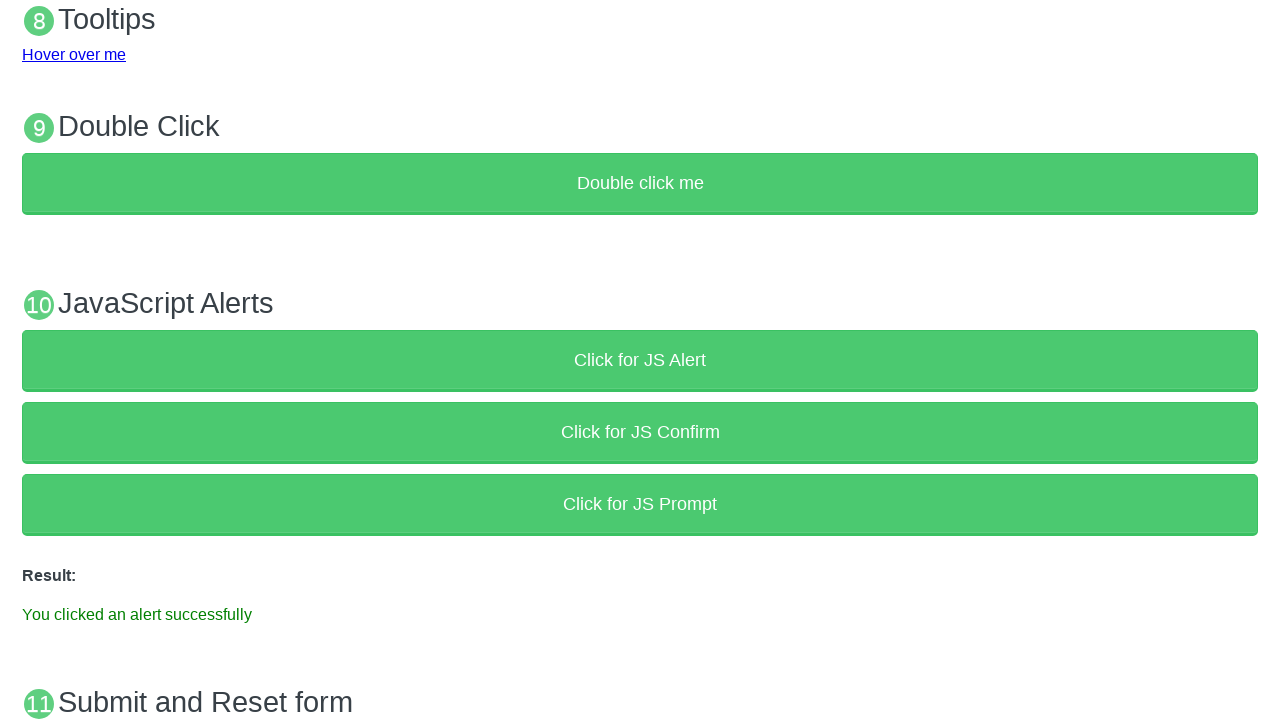

Set up dialog handler to accept alert
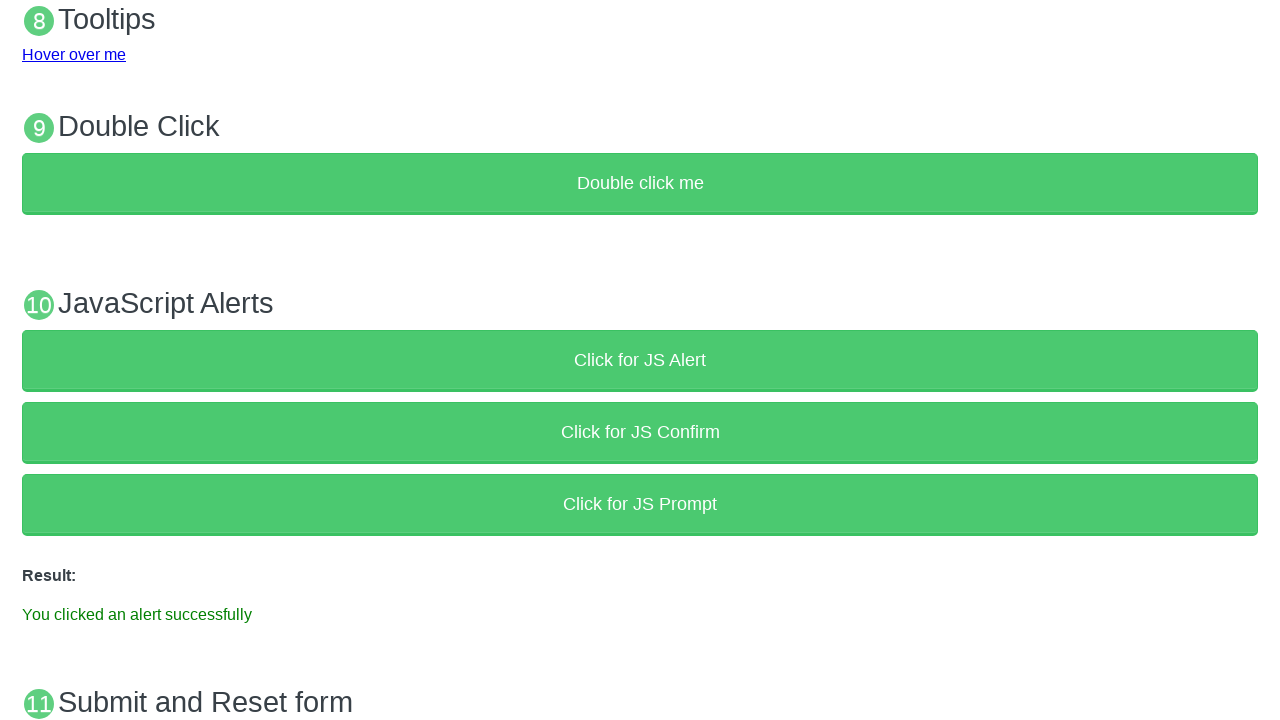

Verified success message is displayed after accepting alert
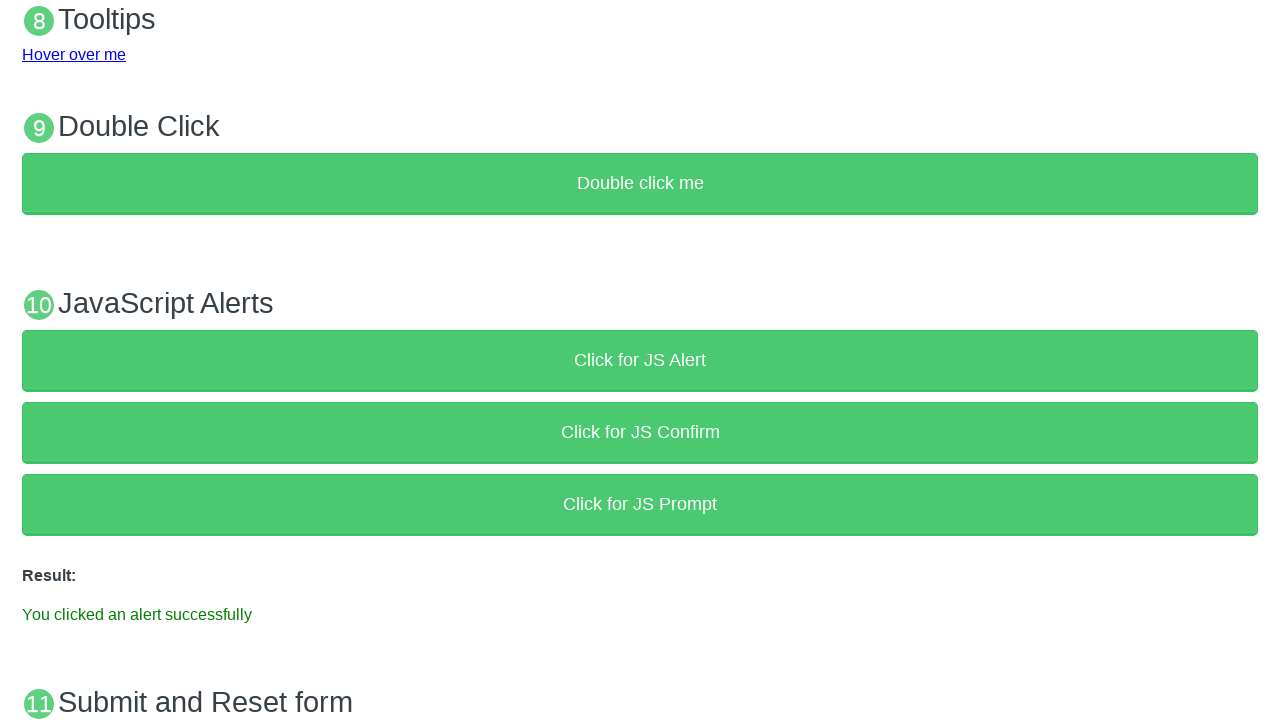

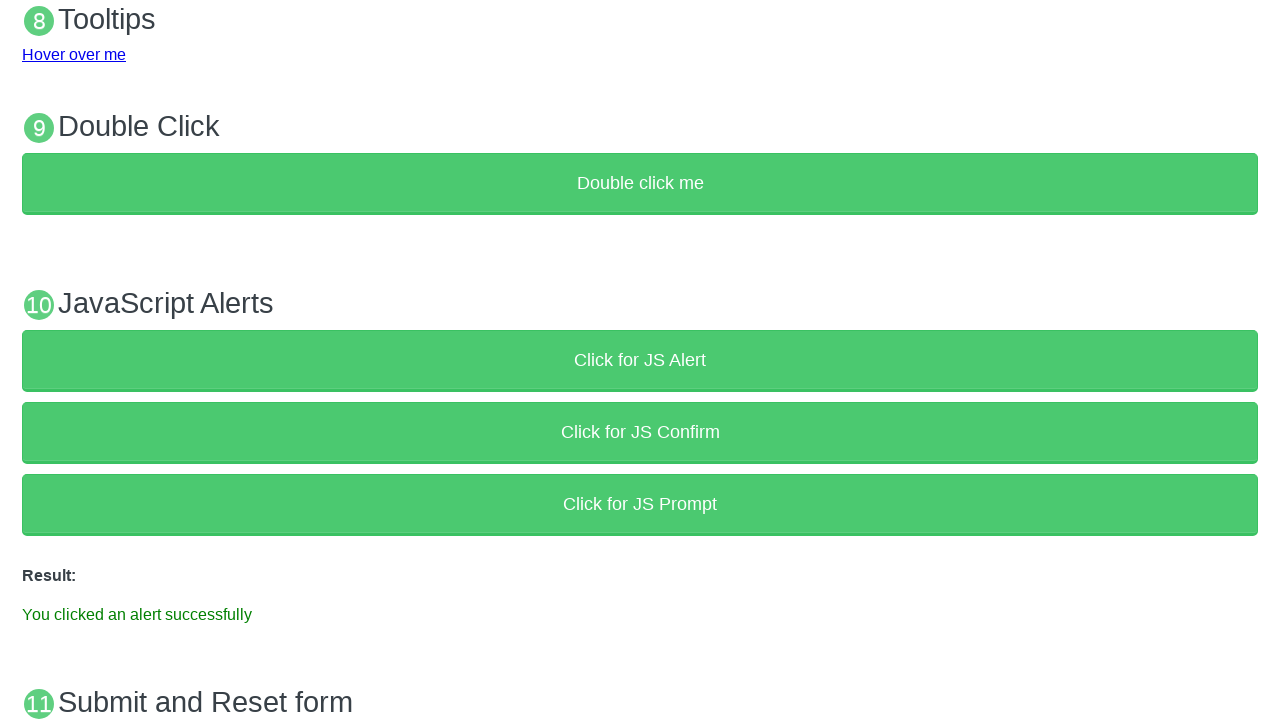